Tests flight booking search by selecting departure and destination cities from dropdowns and clicking the find flights button

Starting URL: https://blazedemo.com/

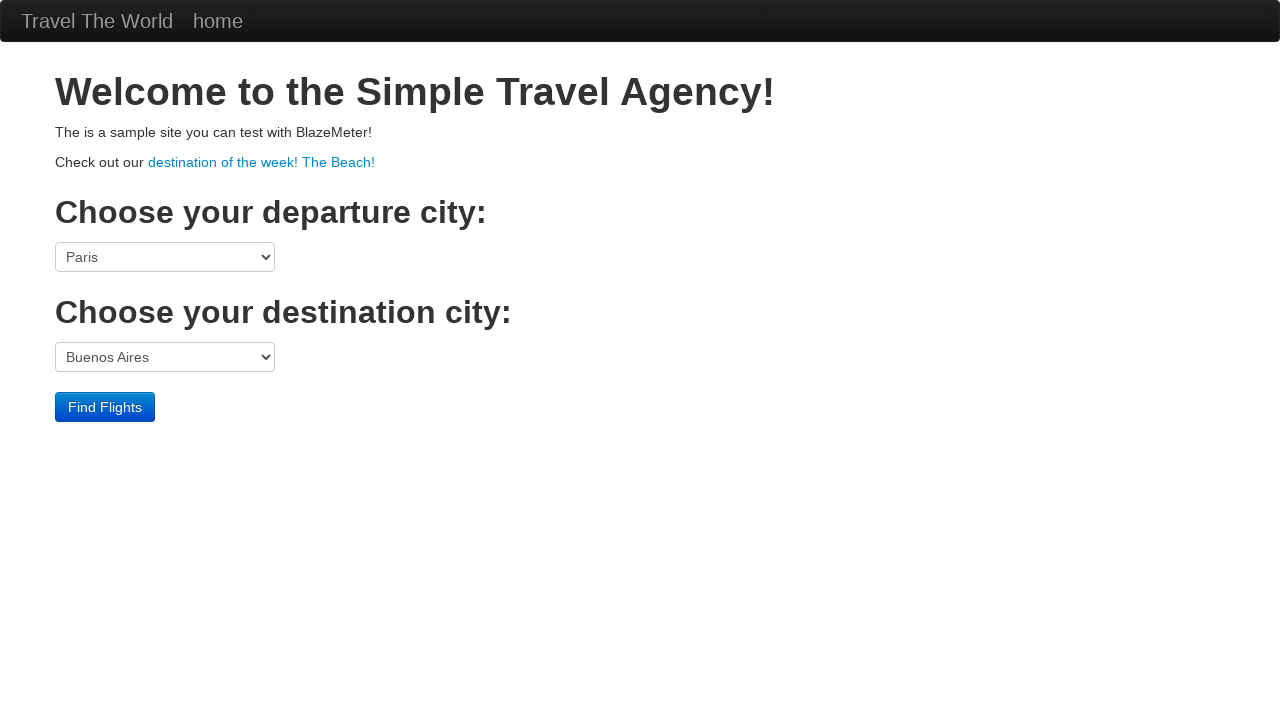

Selected 'Portland' as departure city from dropdown on select[name='fromPort']
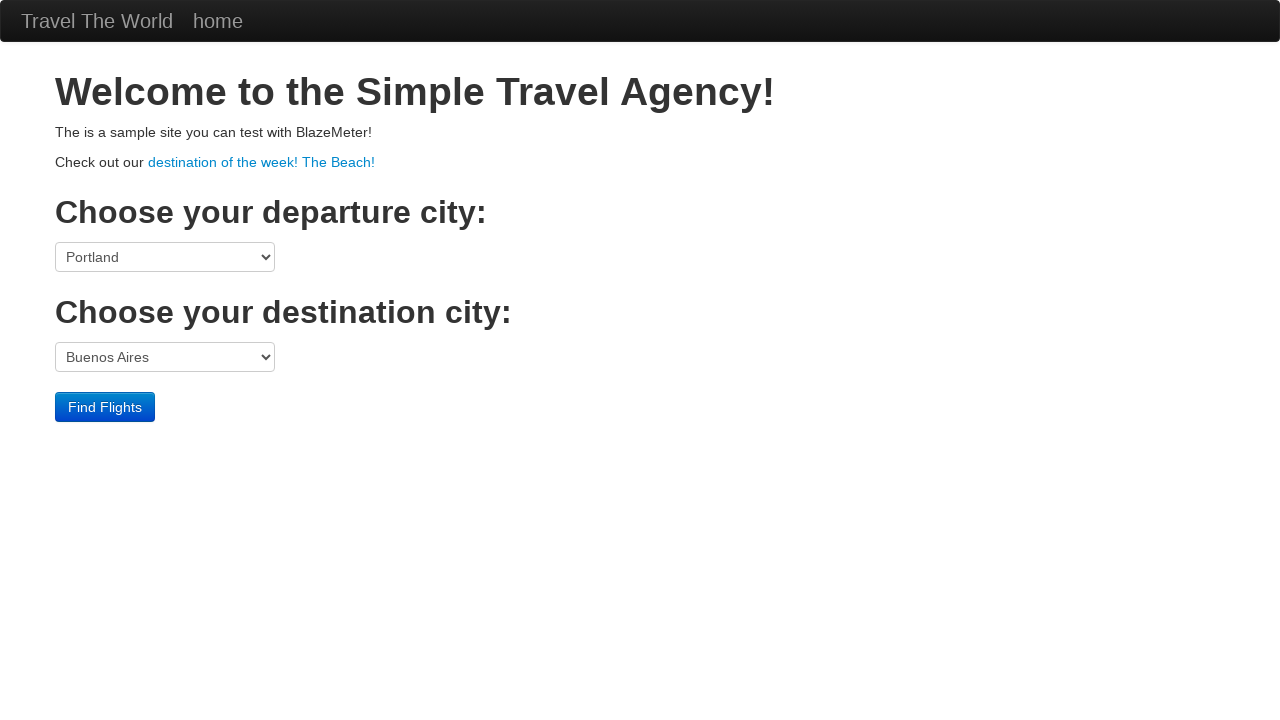

Selected 'London' as destination city from dropdown on select[name='toPort']
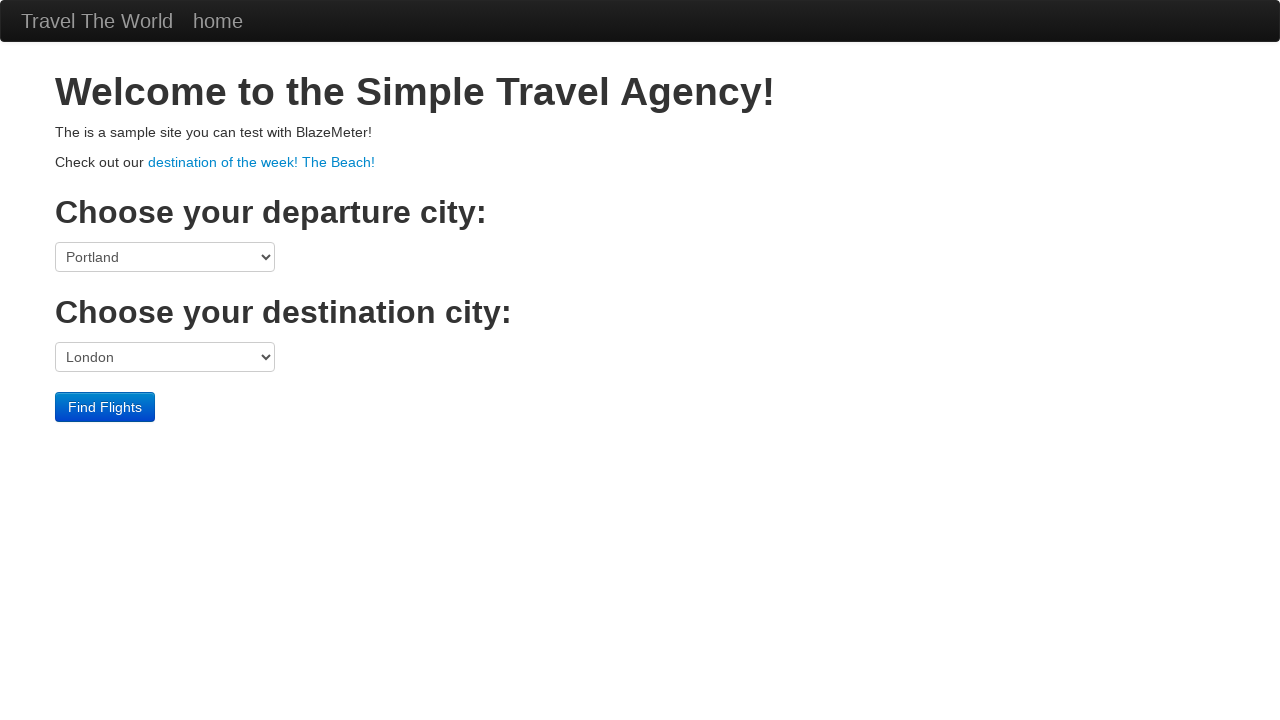

Clicked Find Flights button to search for flights at (105, 407) on xpath=//html/body/div[3]/form/div/input
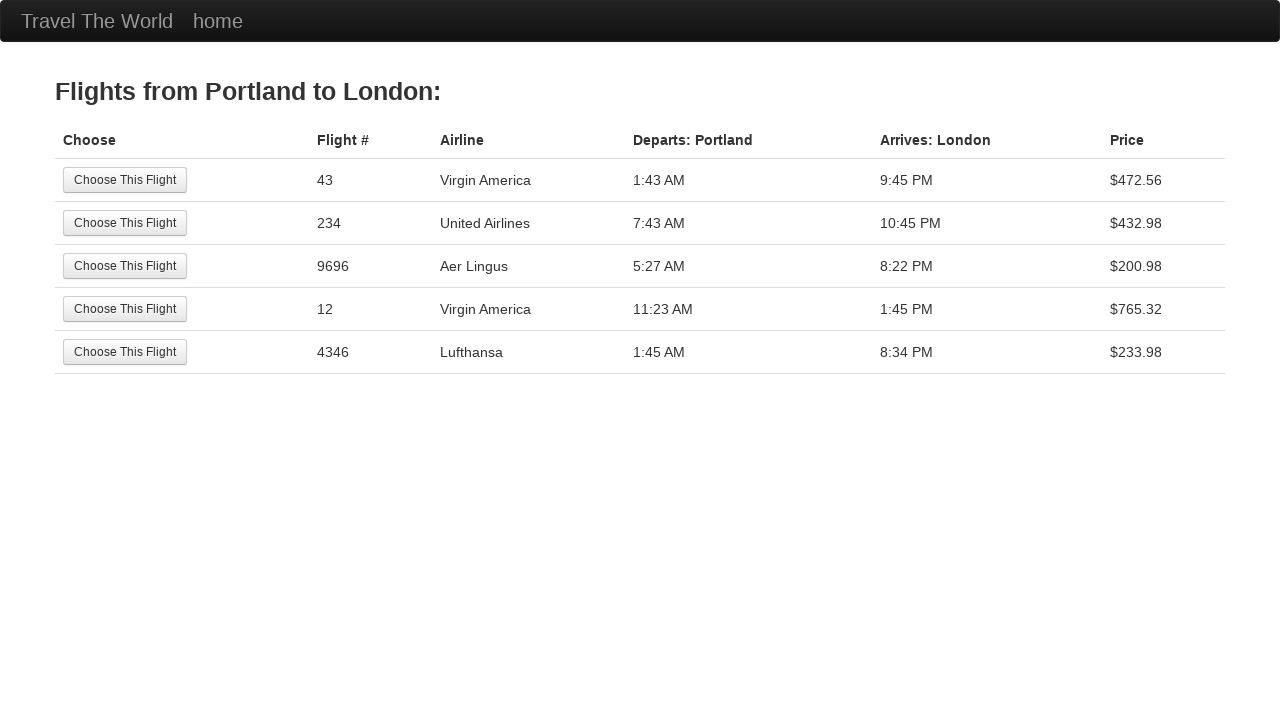

Flight search results page loaded successfully
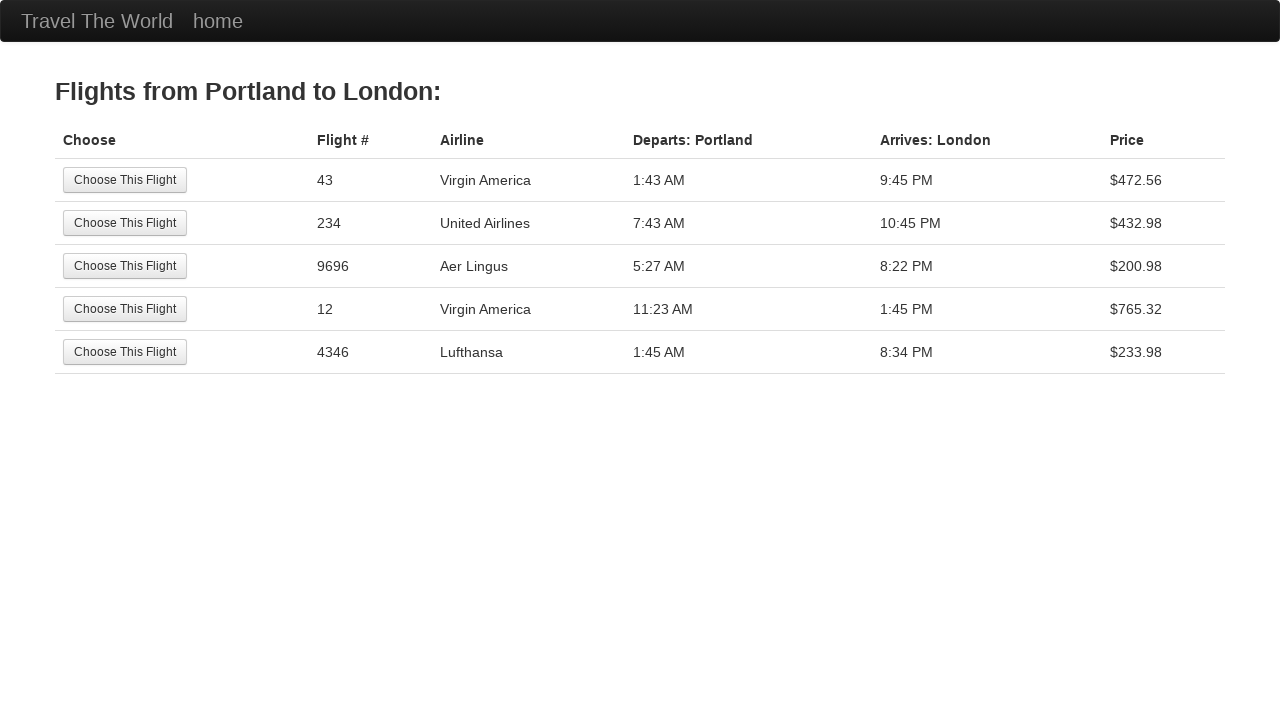

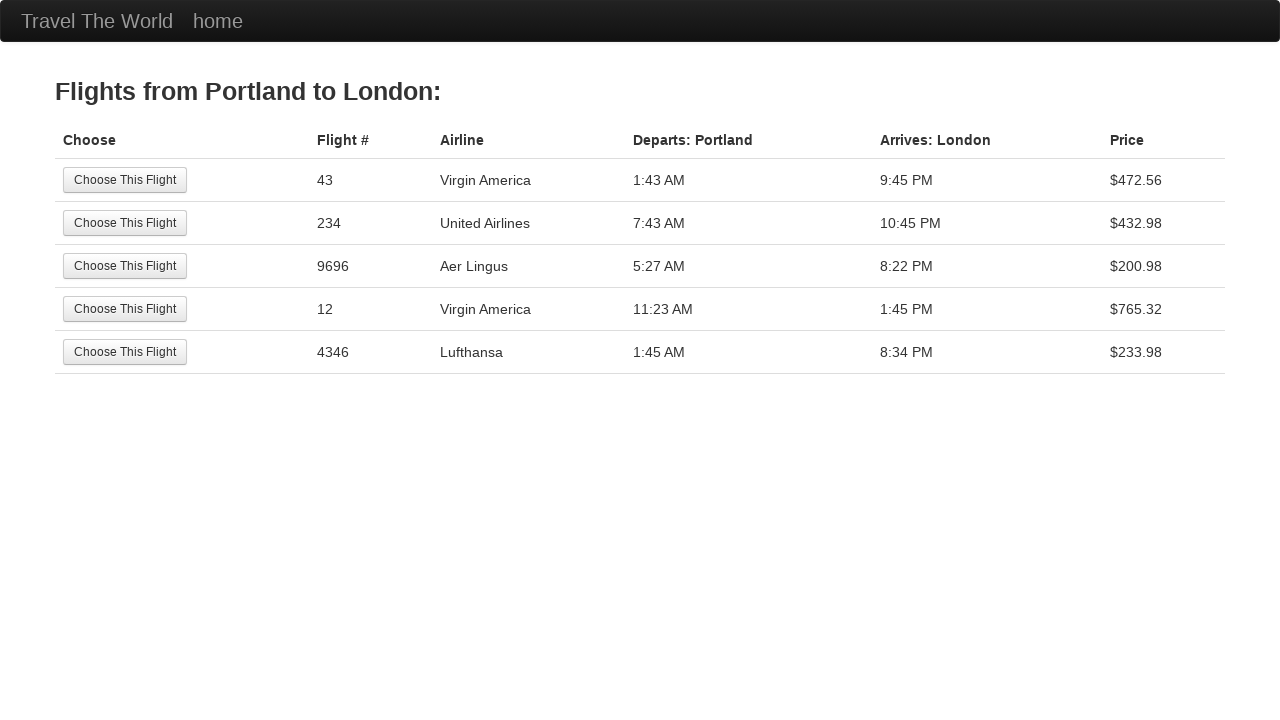